Tests the join page form by filling out first name, last name, business name, and business title fields, then submitting the form

Starting URL: https://carlosyaelcervantesrojas.github.io/cse270-teton/join.html

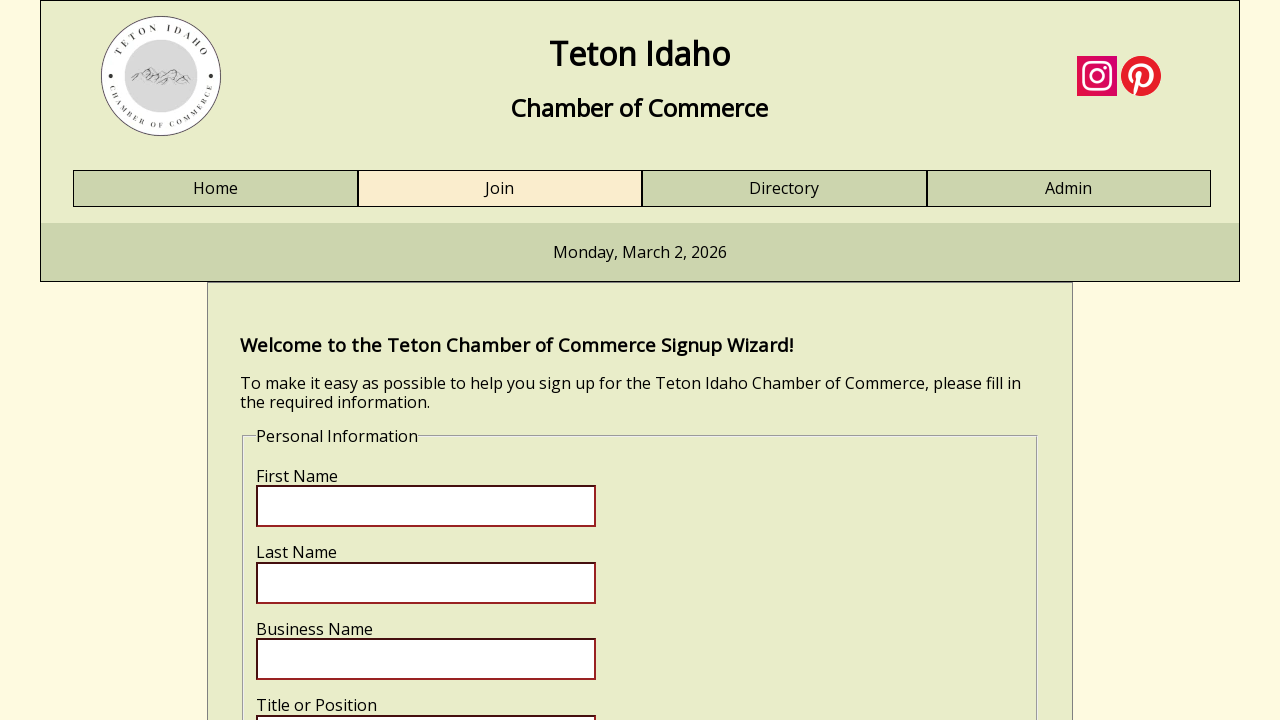

Verified first name field is present on join page
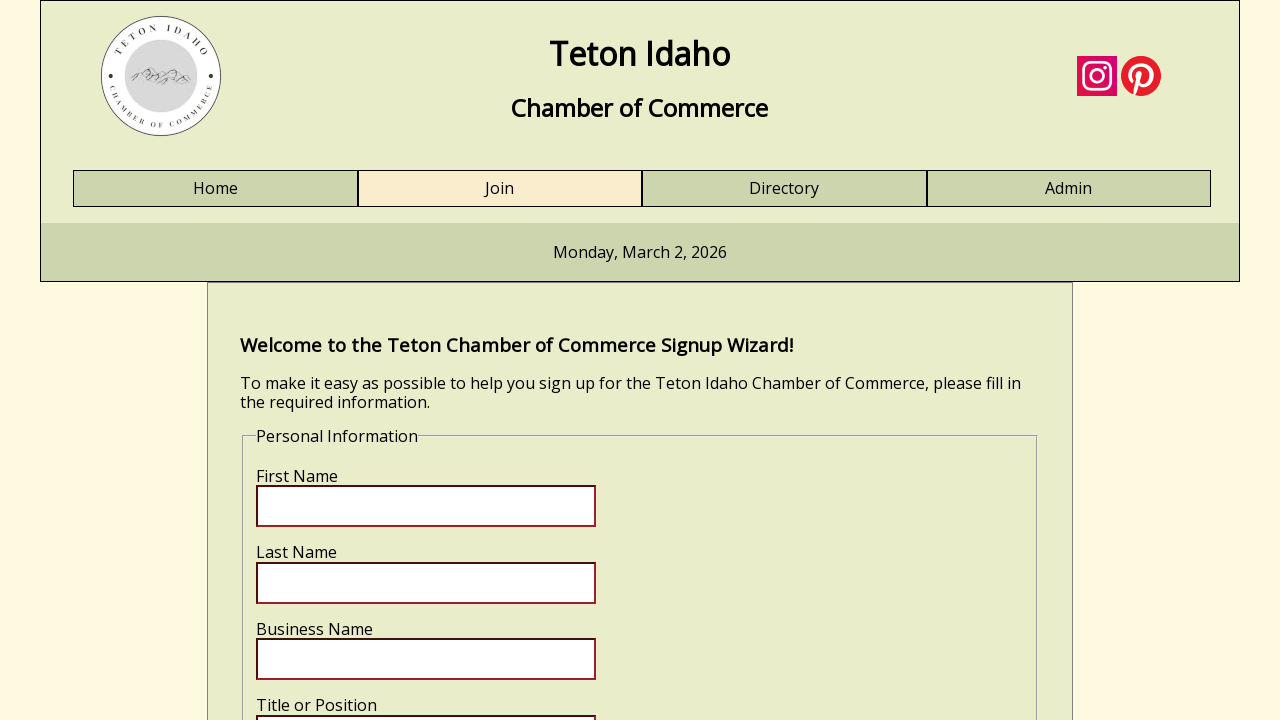

Clicked first name input field at (426, 506) on input[name='fname']
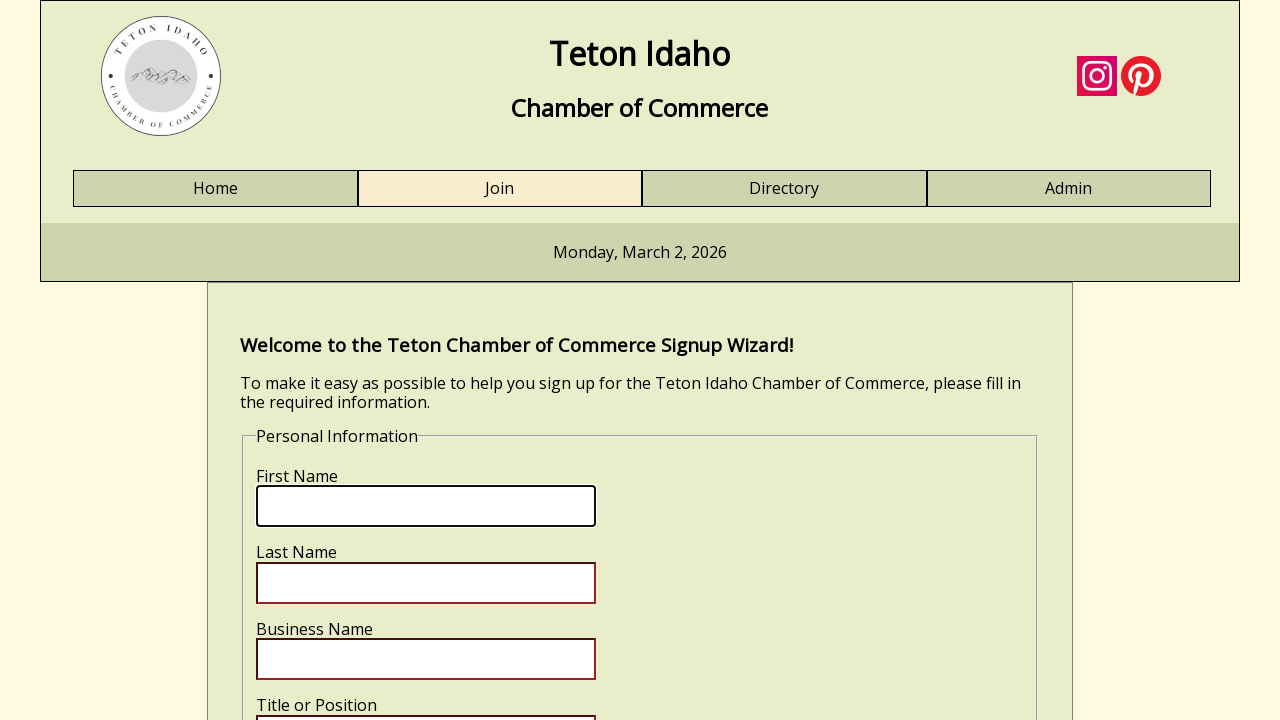

Filled first name field with 'Maria' on input[name='fname']
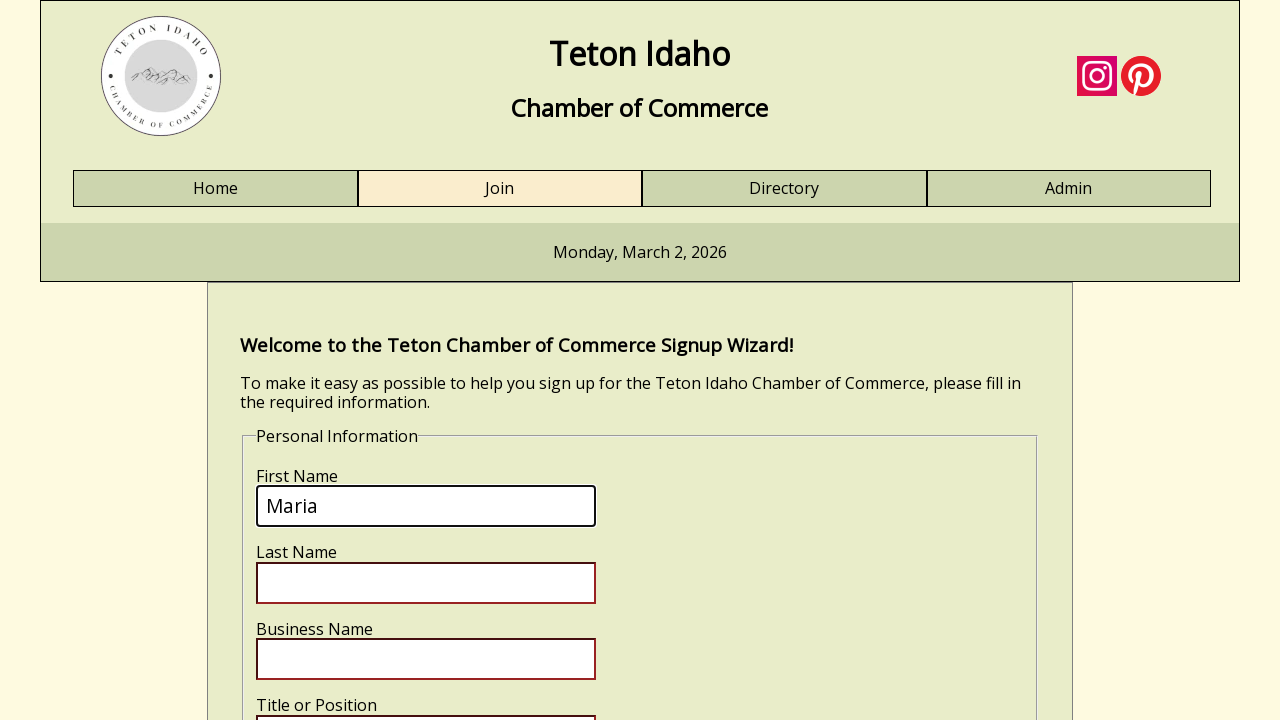

Filled last name field with 'Rodriguez' on input[name='lname']
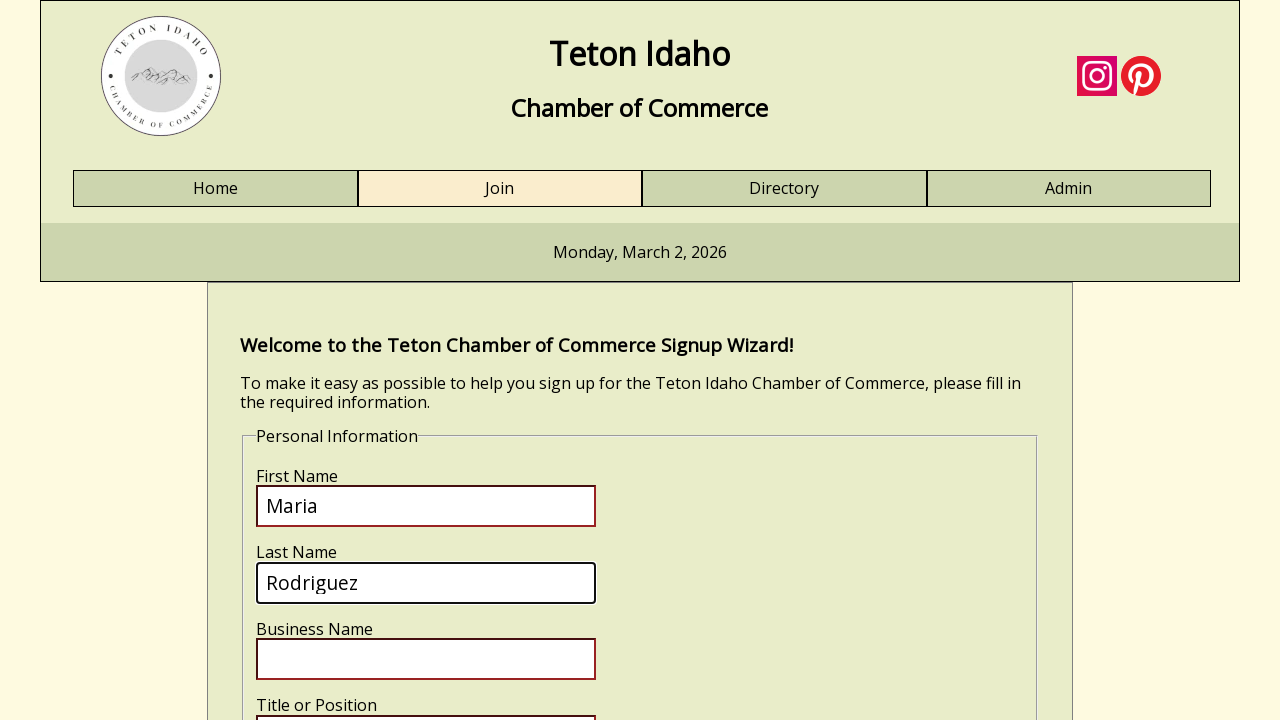

Filled business name field with 'Mountain View Bakery' on input[name='bizname']
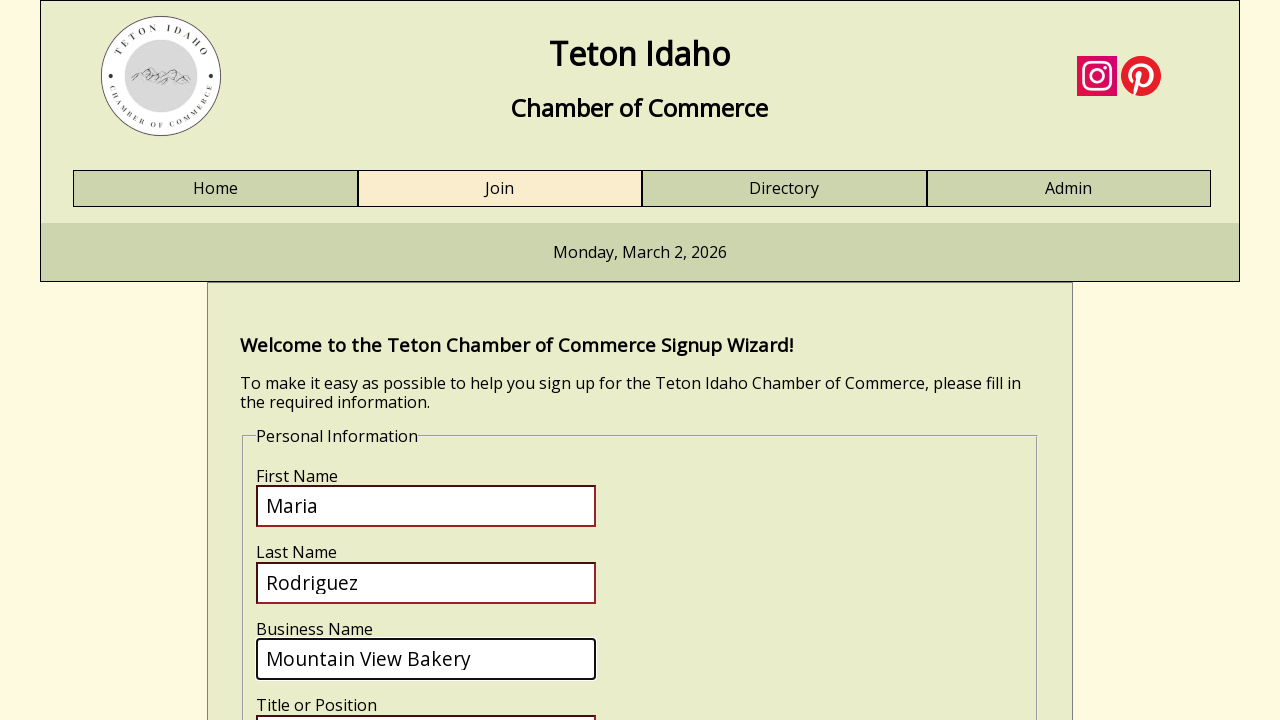

Filled business title field with 'Owner' on input[name='biztitle']
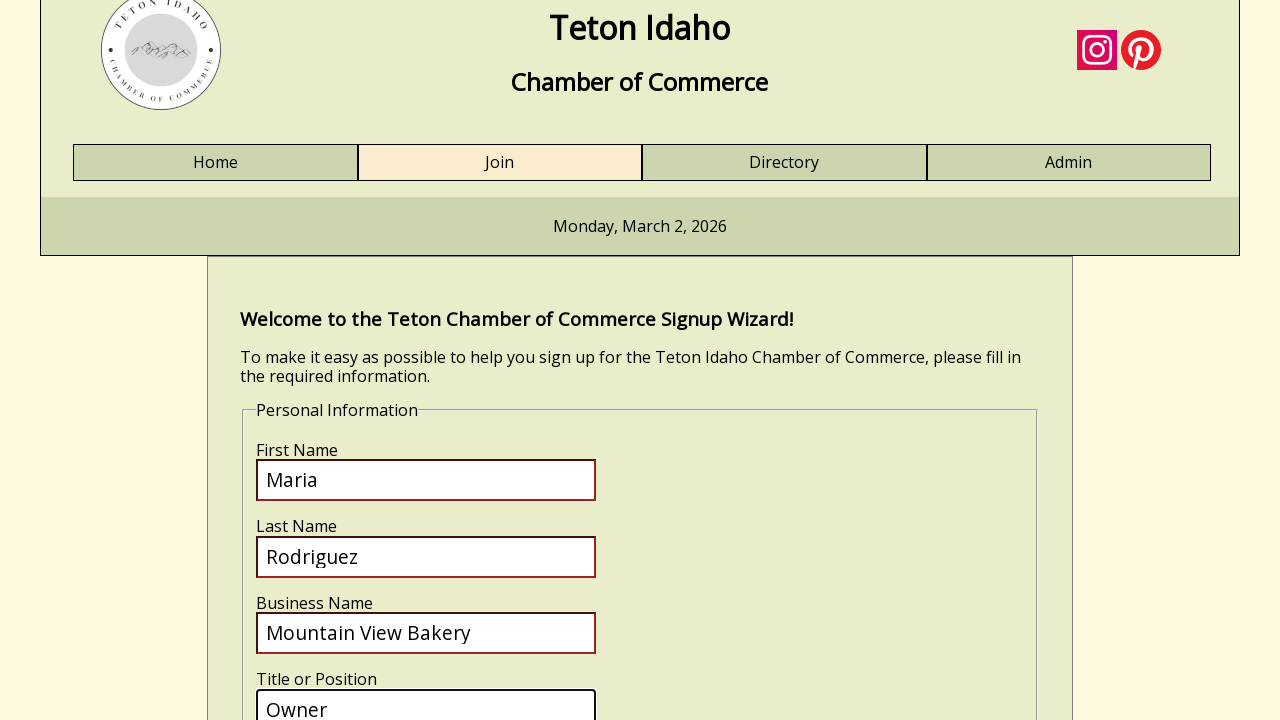

Clicked submit button to submit form at (320, 418) on input[name='submit']
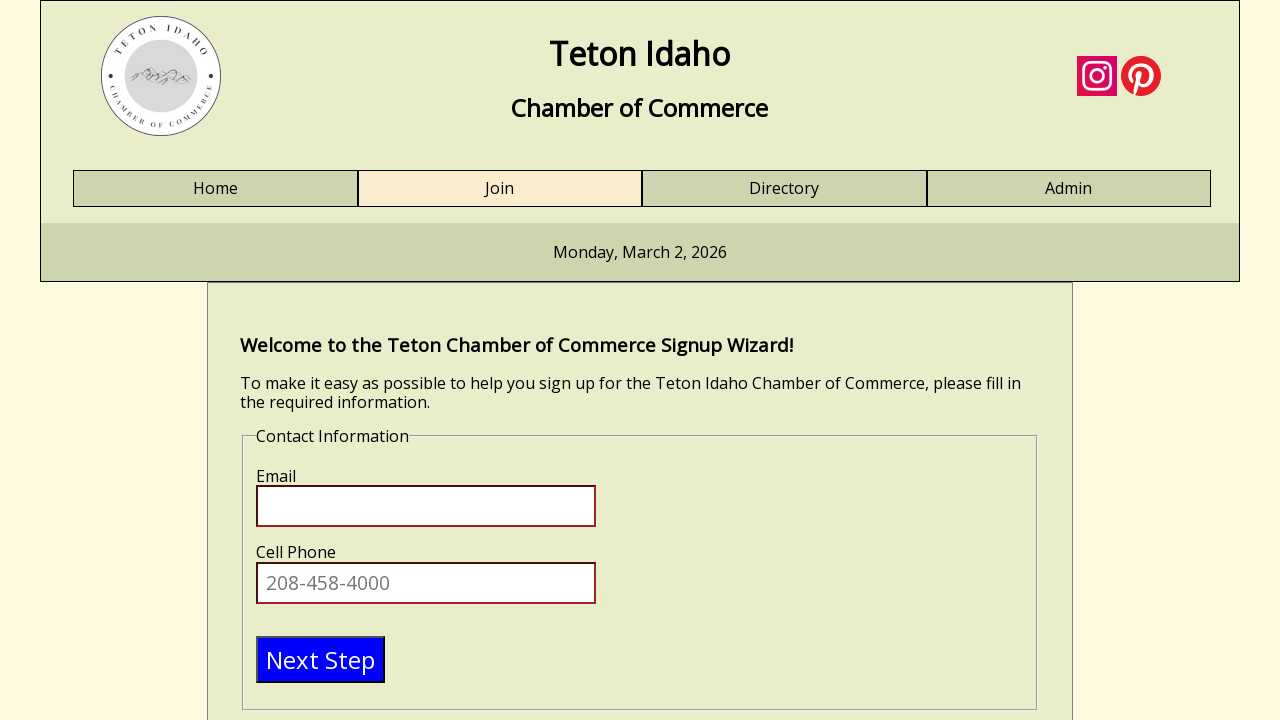

Verified email field is present, indicating form validation requires email
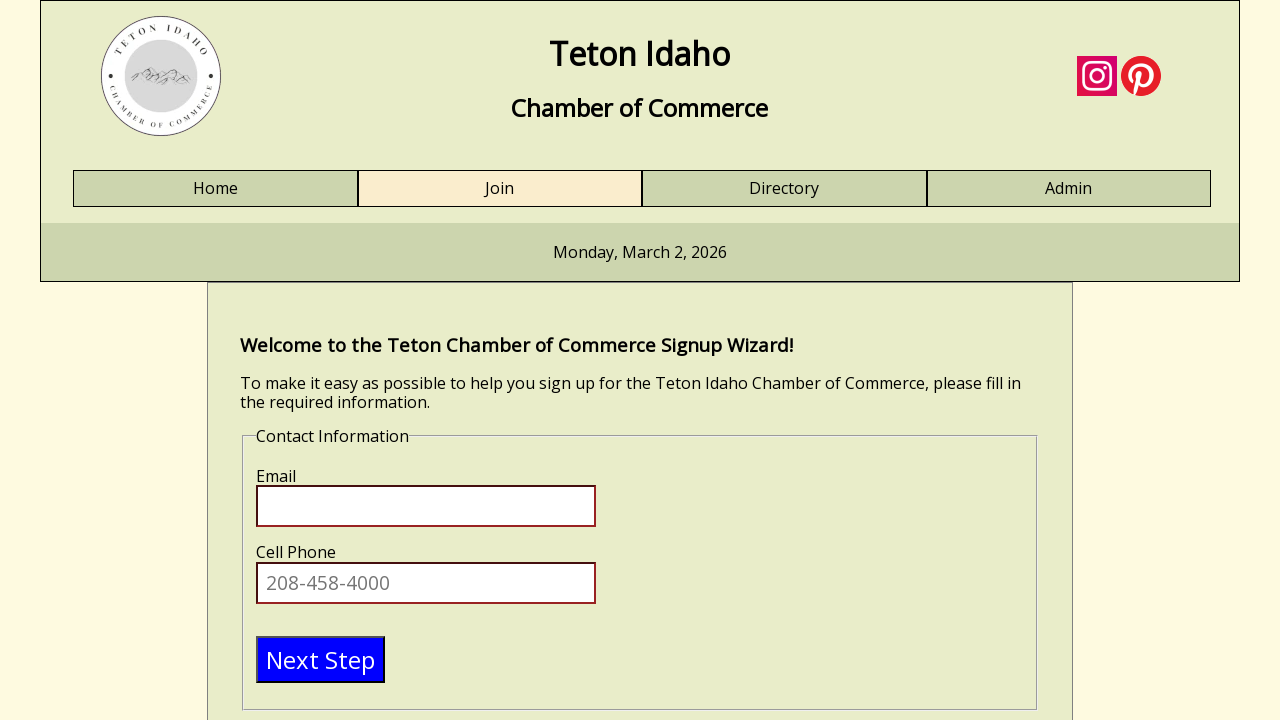

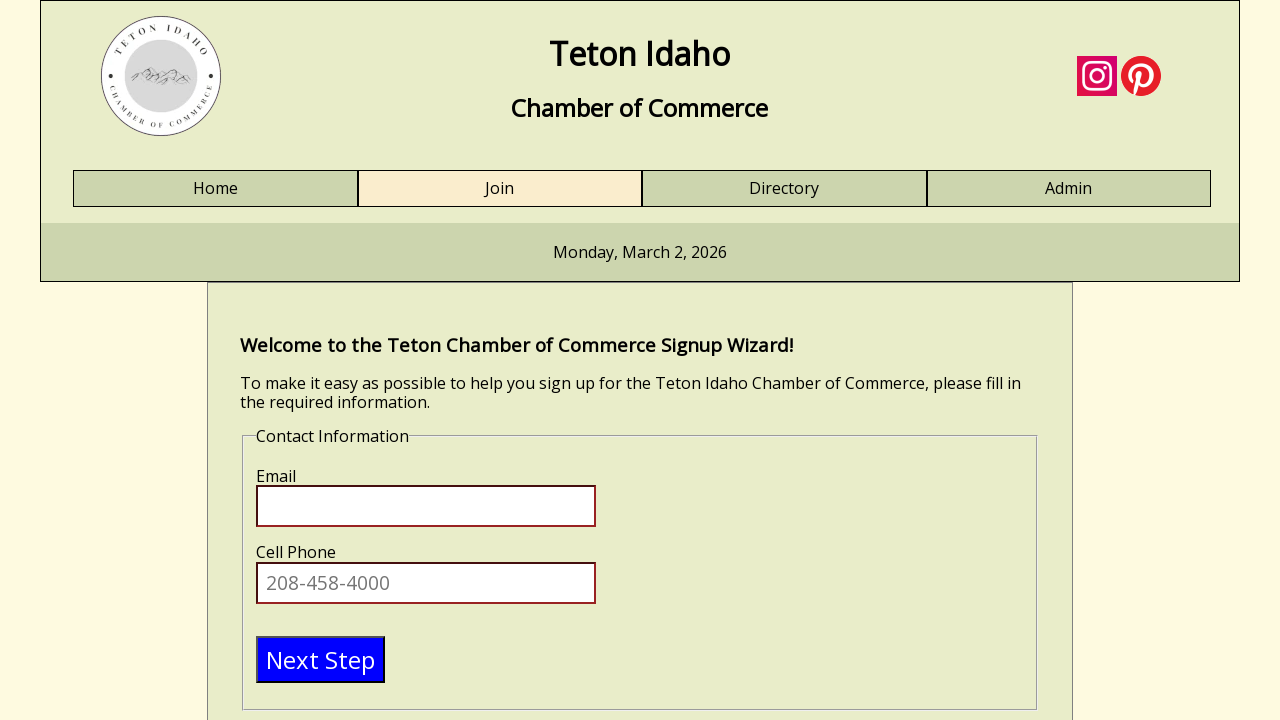